Tests JavaScript confirm dialog handling on W3Schools by switching to an iframe, clicking a "Try it" button, accepting the alert dialog, and verifying the result text

Starting URL: https://www.w3schools.com/js/tryit.asp?filename=tryjs_confirm

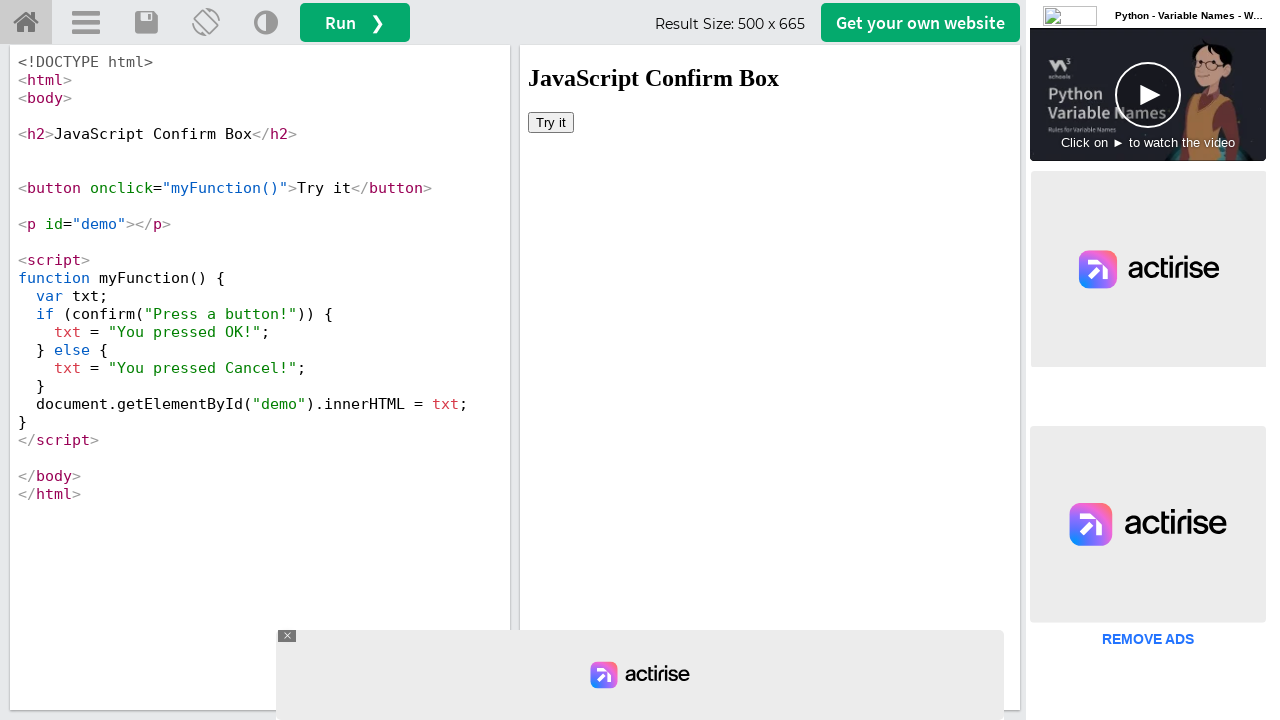

Located the iframeResult frame
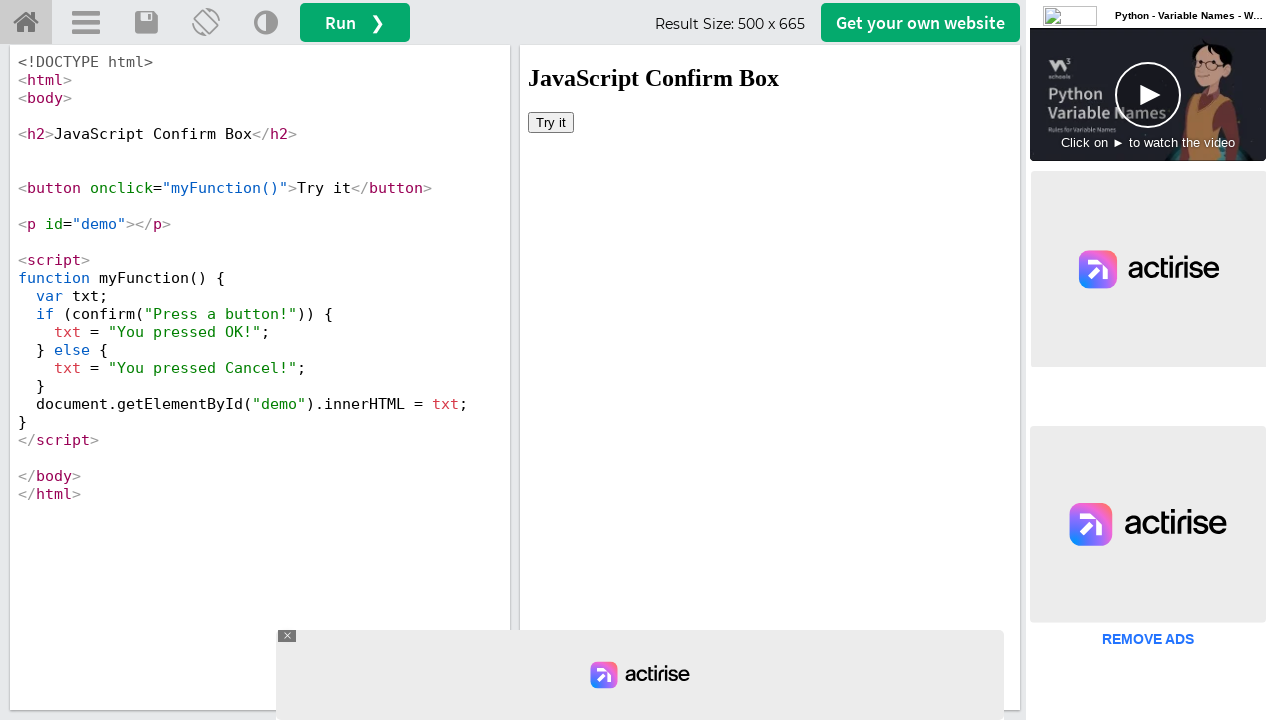

Clicked the 'Try it' button inside the iframe at (551, 122) on #iframeResult >> internal:control=enter-frame >> xpath=//button[text()='Try it']
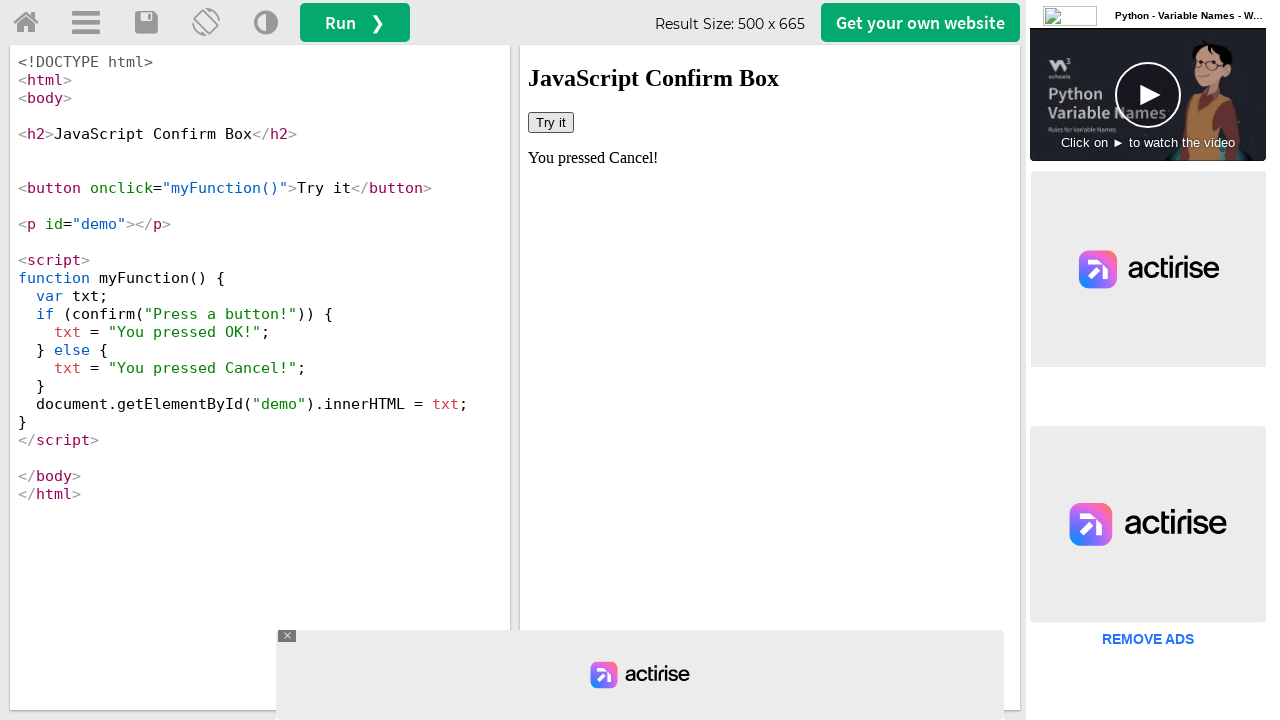

Set up dialog handler to accept confirm dialogs
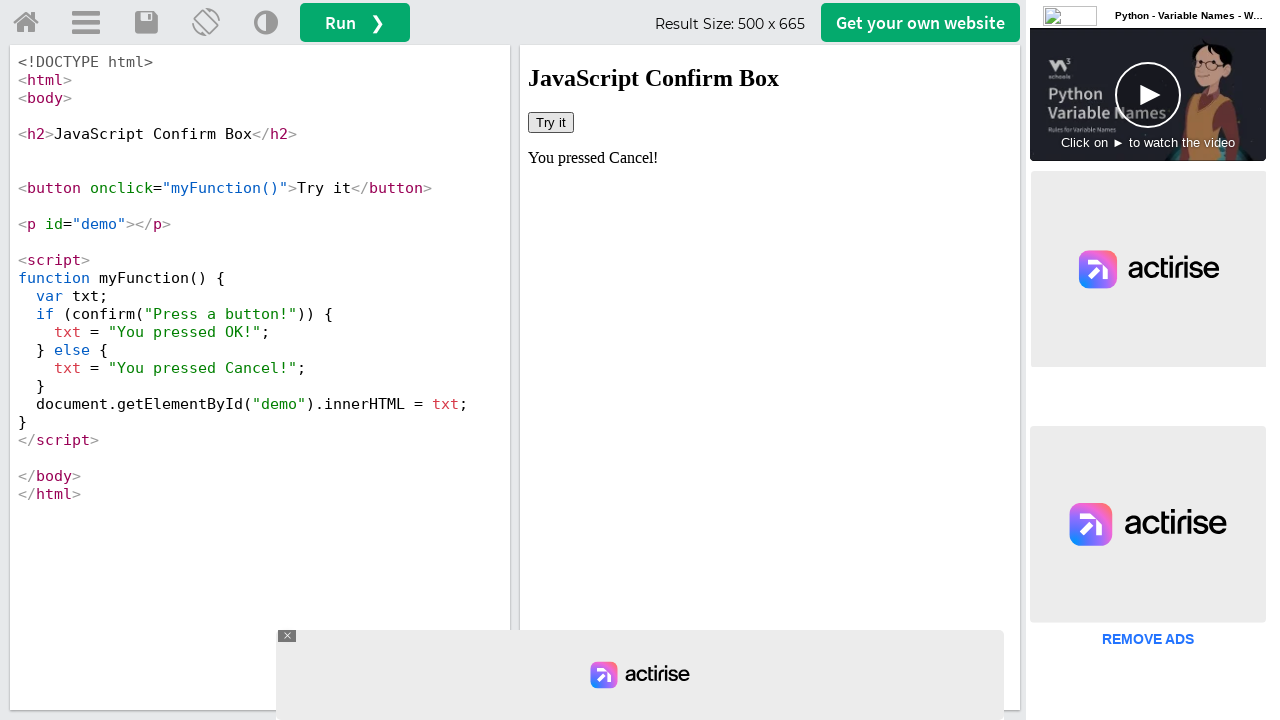

Clicked the 'Try it' button again to trigger the confirm dialog at (551, 122) on #iframeResult >> internal:control=enter-frame >> xpath=//button[text()='Try it']
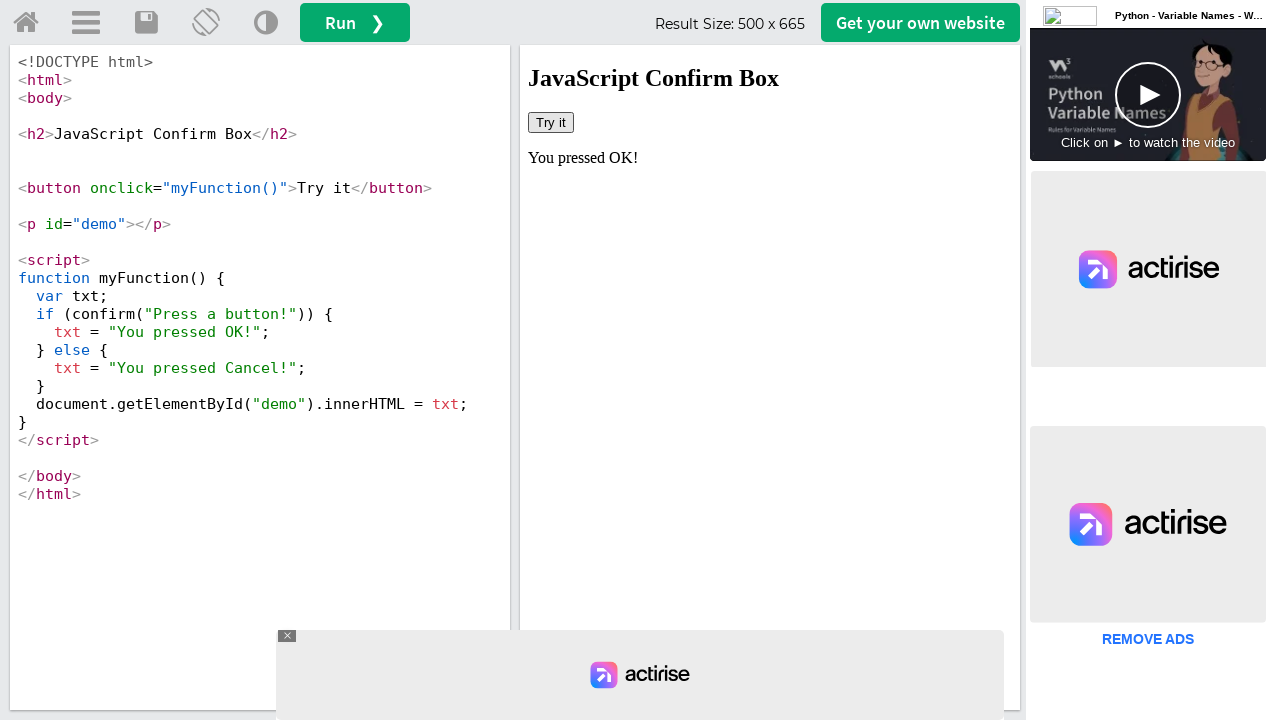

Demo text element loaded and verified
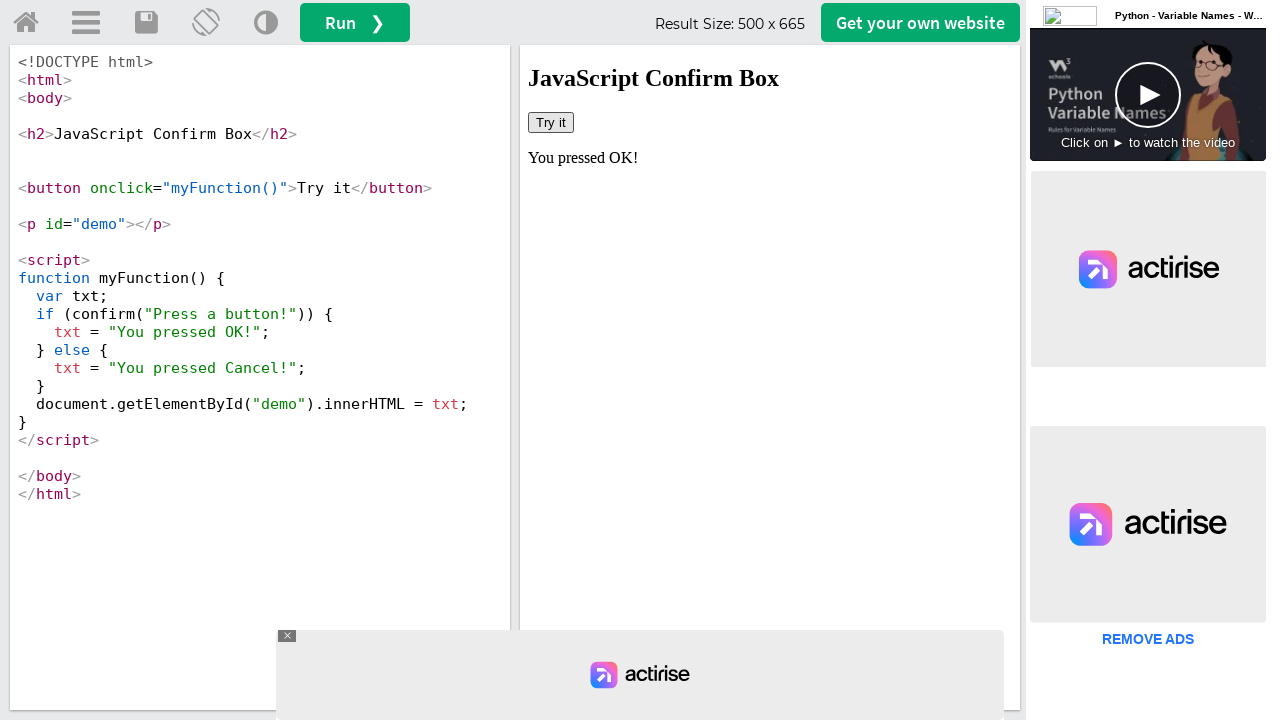

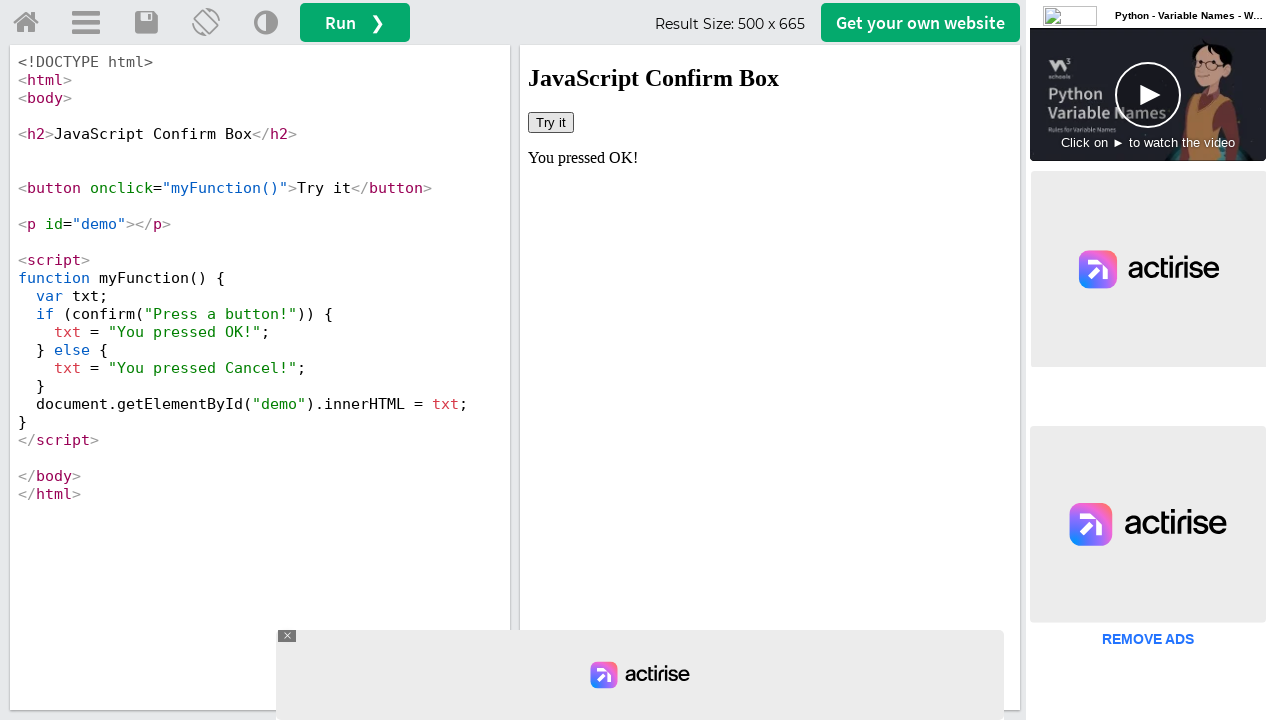